Navigates to the login practice page and verifies the page loads successfully

Starting URL: https://rahulshettyacademy.com/loginpagePractise/

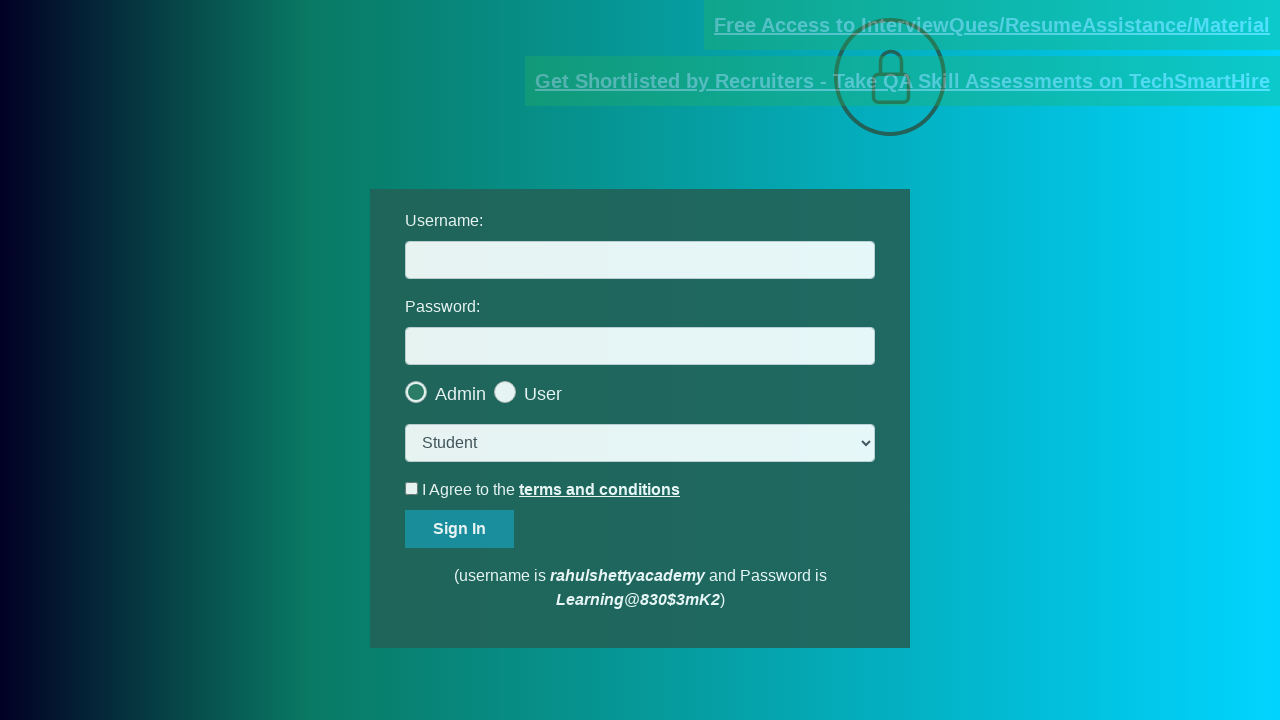

Waited for login practice page to fully load (domcontentloaded)
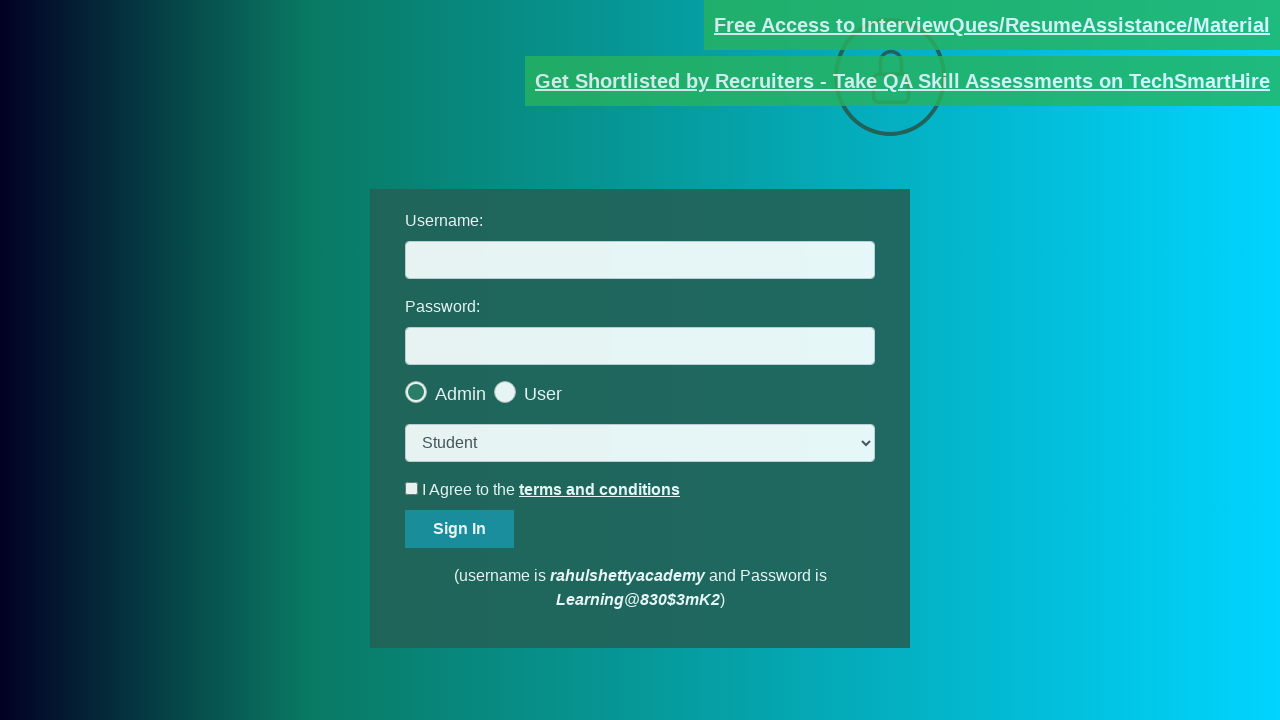

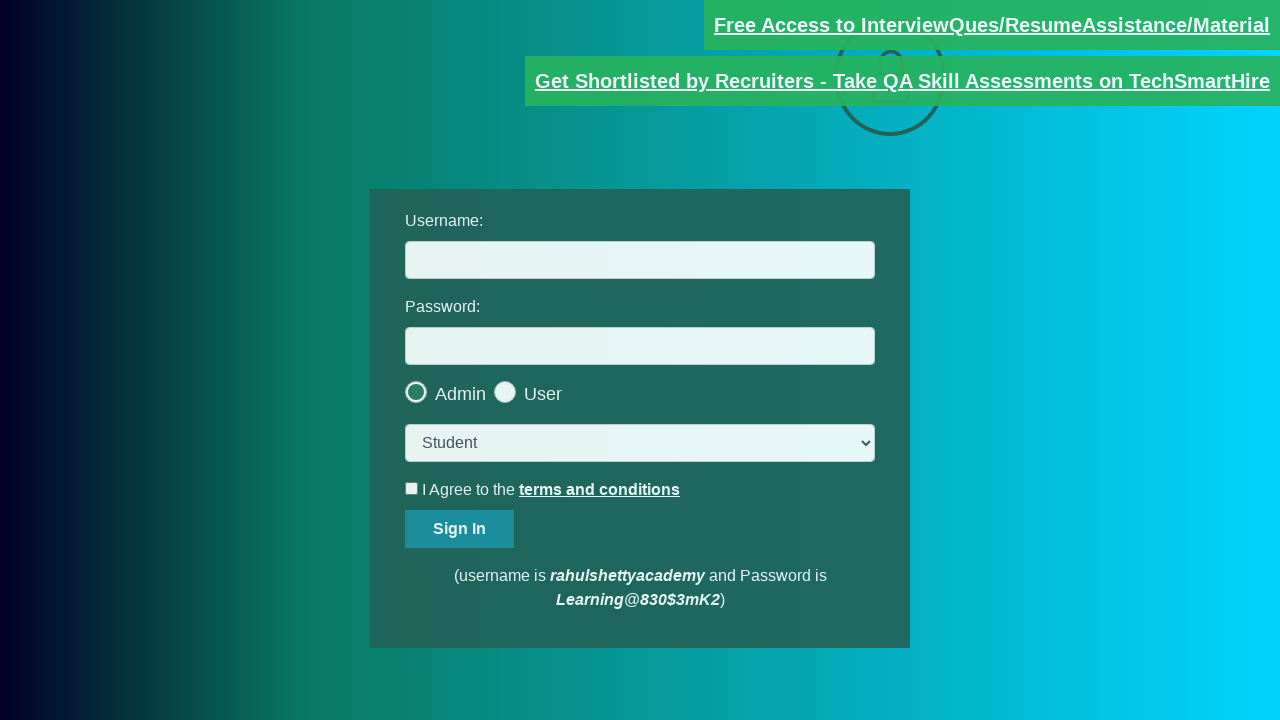